Tests dropdown selection functionality by reading two numbers from the page, calculating their sum, selecting the sum value from a dropdown menu, and submitting the form.

Starting URL: http://suninjuly.github.io/selects1.html

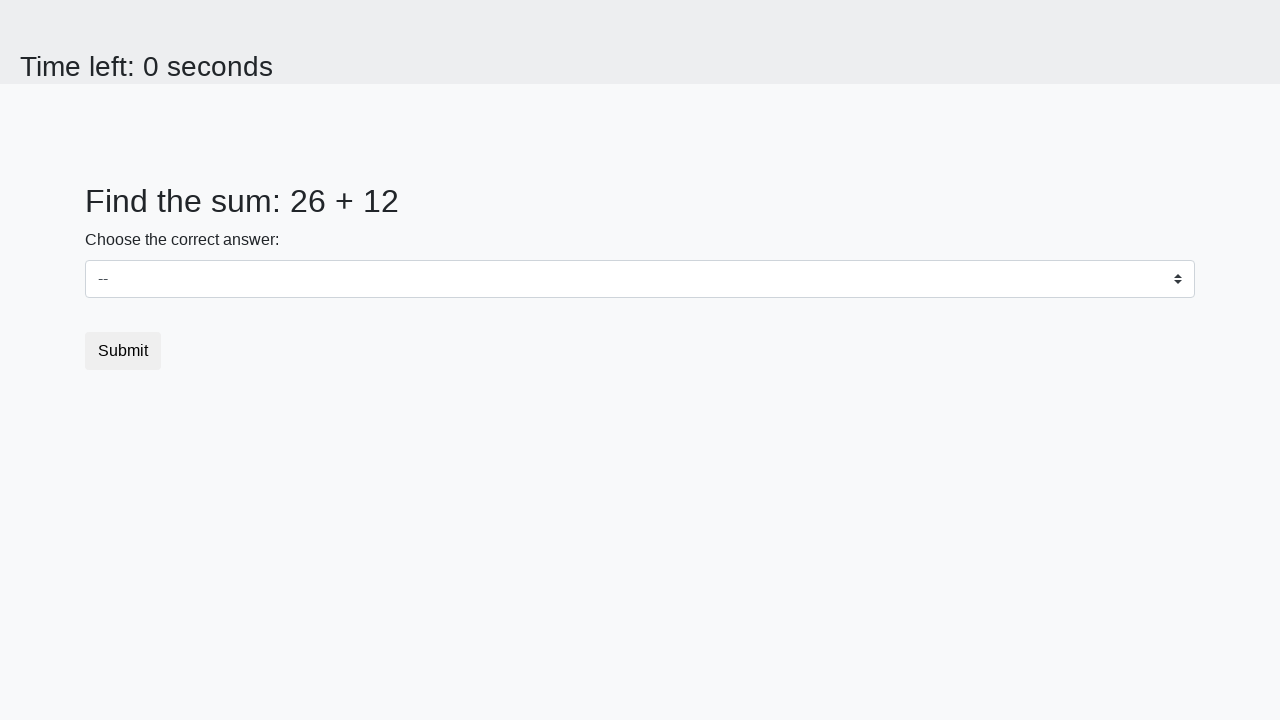

Retrieved first number from page
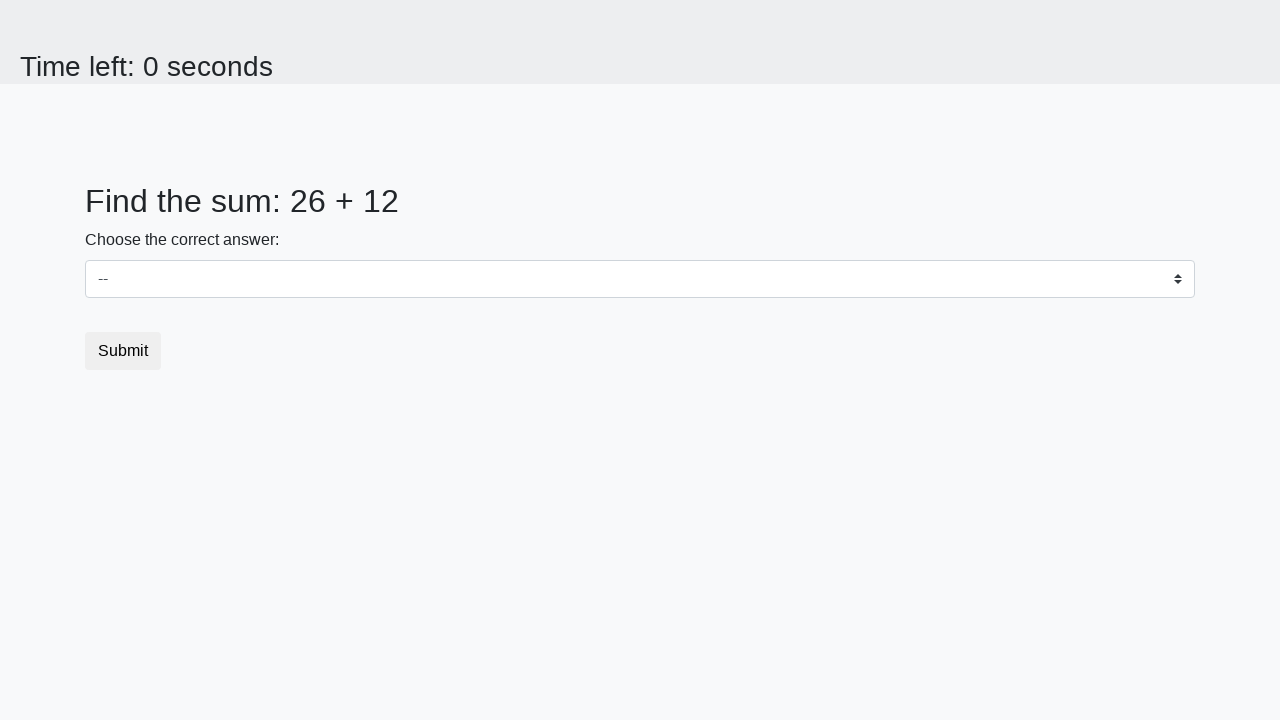

Retrieved second number from page
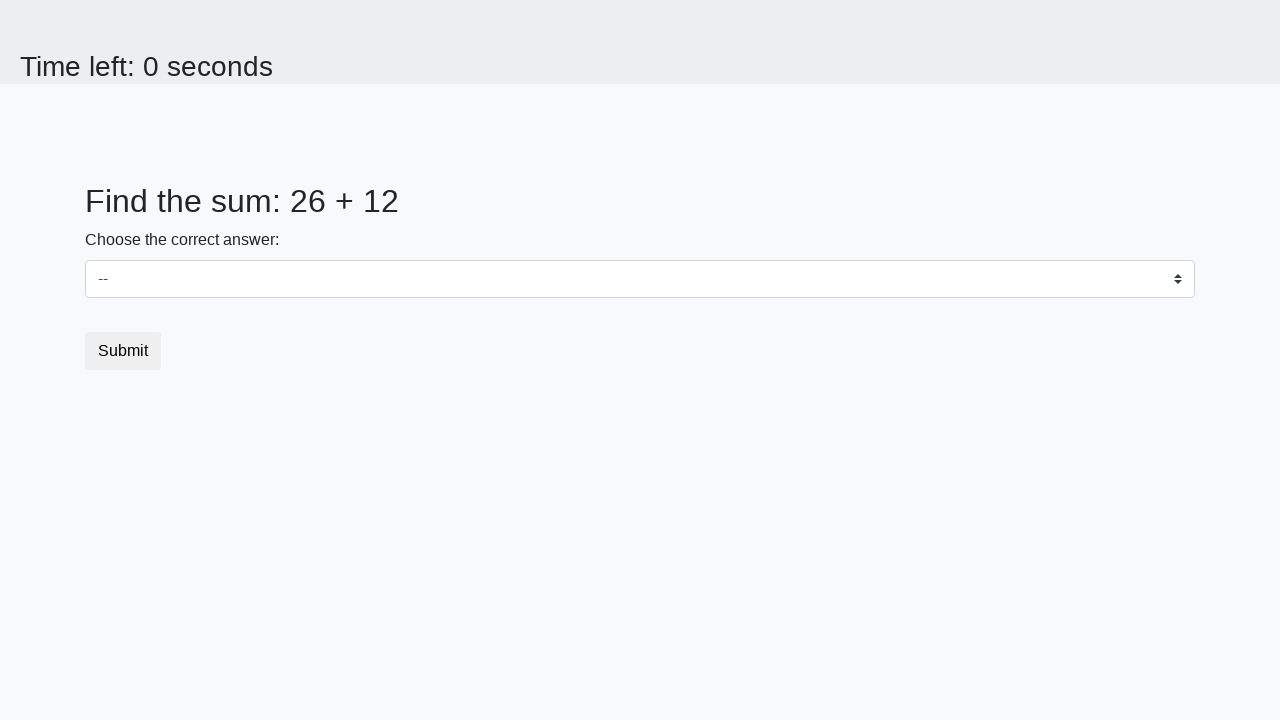

Calculated sum of 26 + 12 = 38
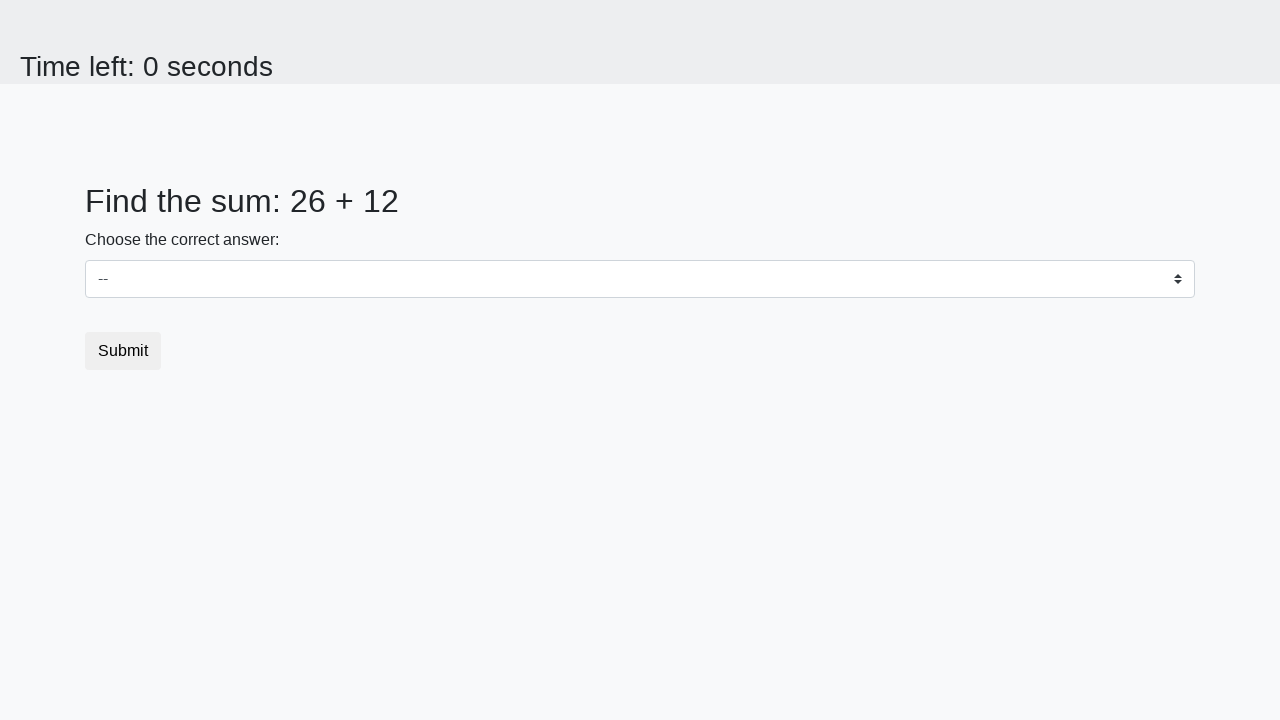

Selected sum value '38' from dropdown menu on #dropdown
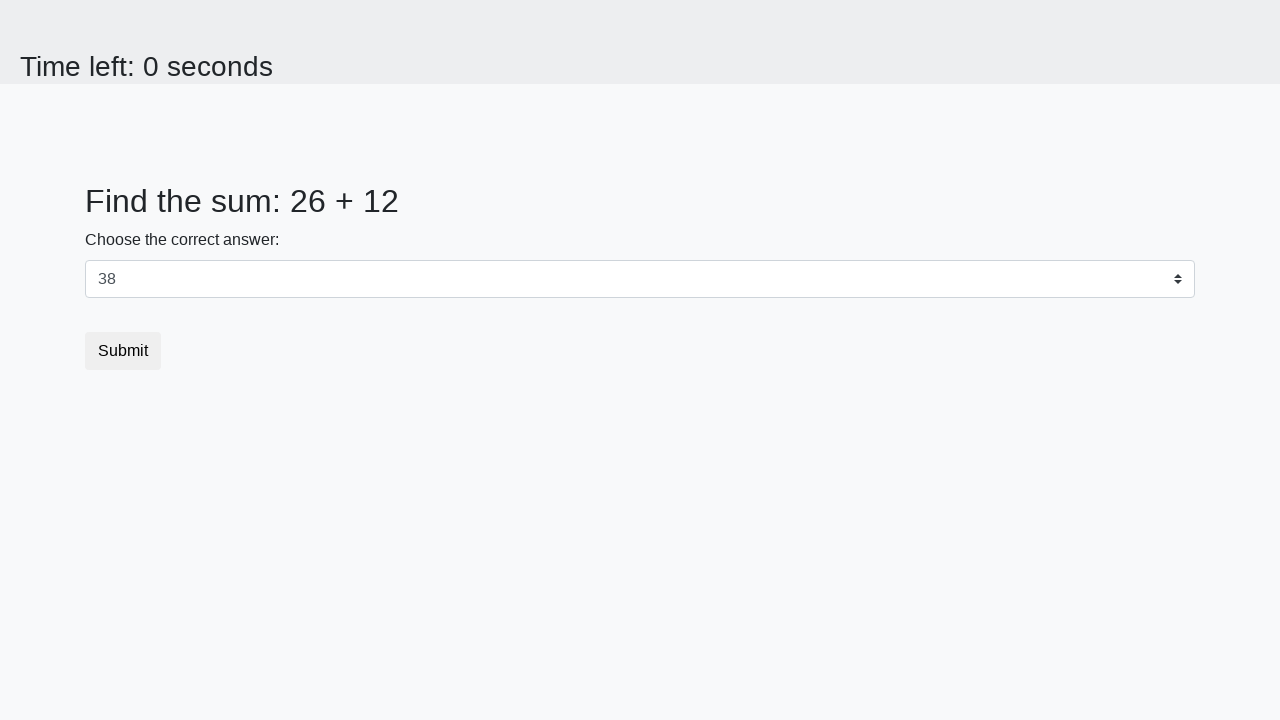

Clicked submit button to submit form at (123, 351) on button.btn[type='submit']
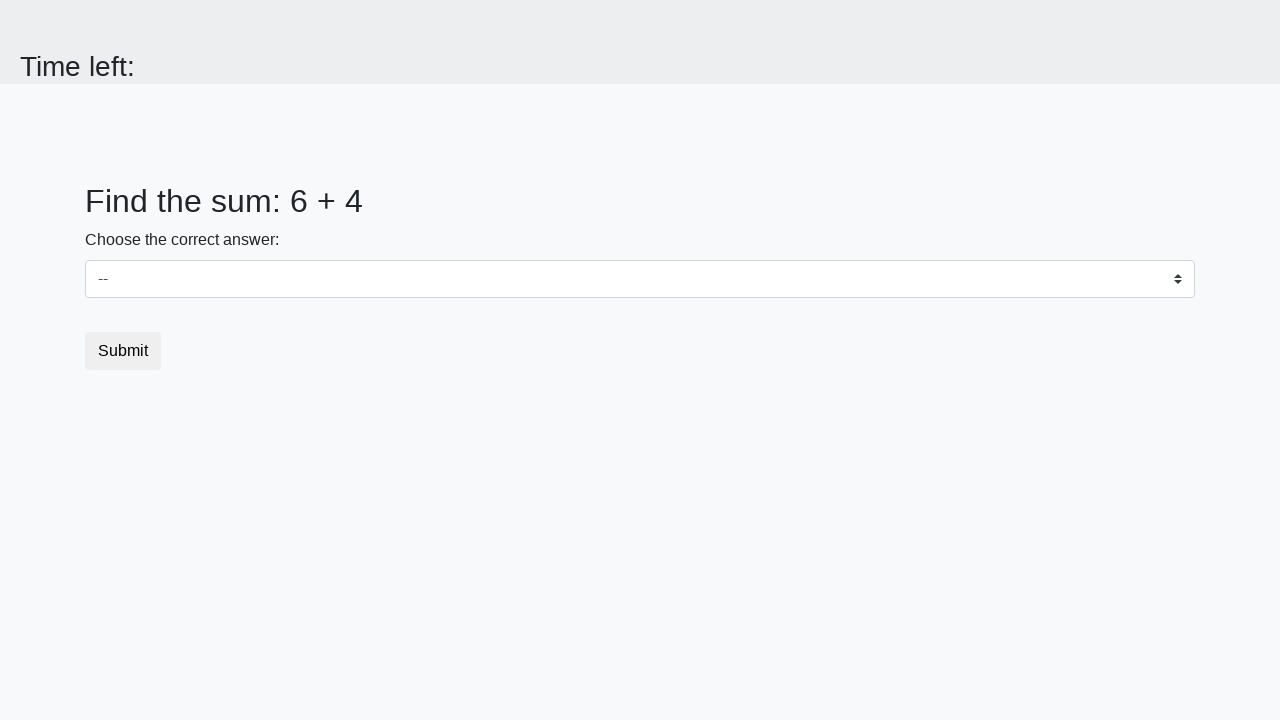

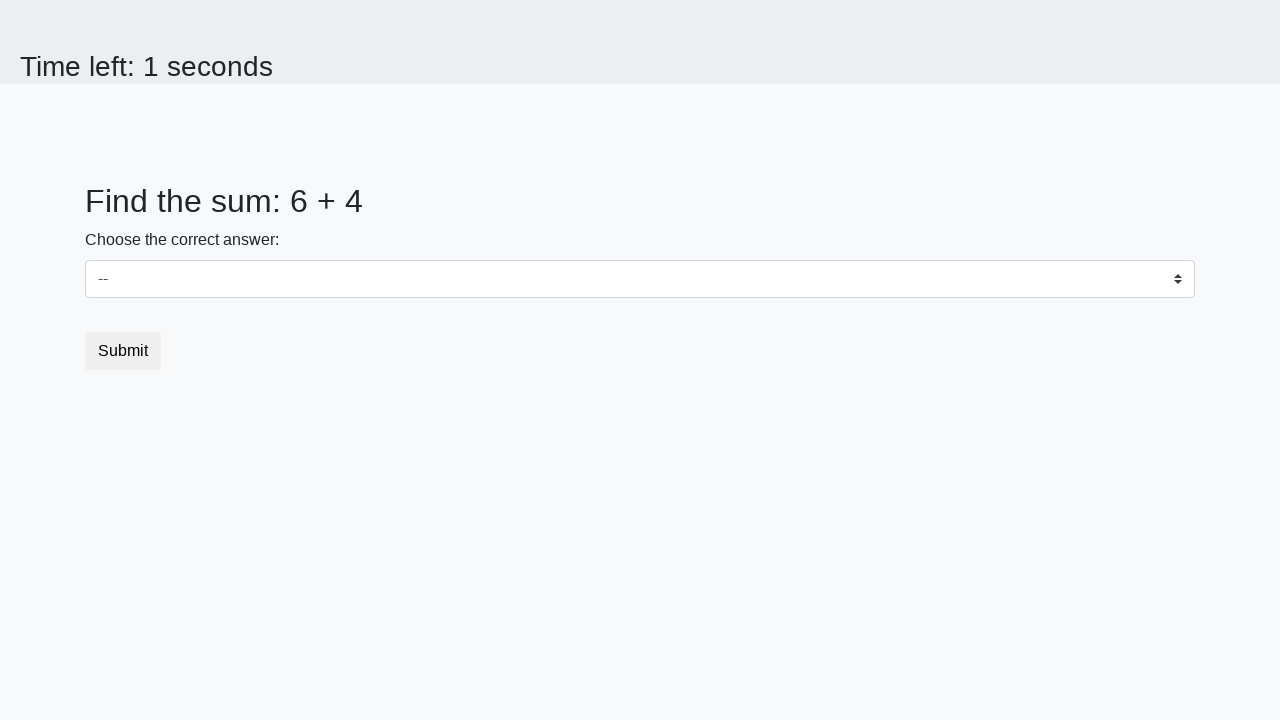